Tests mouse movement with offset by locating a Register link, moving to its position, clicking it, and verifying the resulting page heading

Starting URL: http://www.webminal.org/

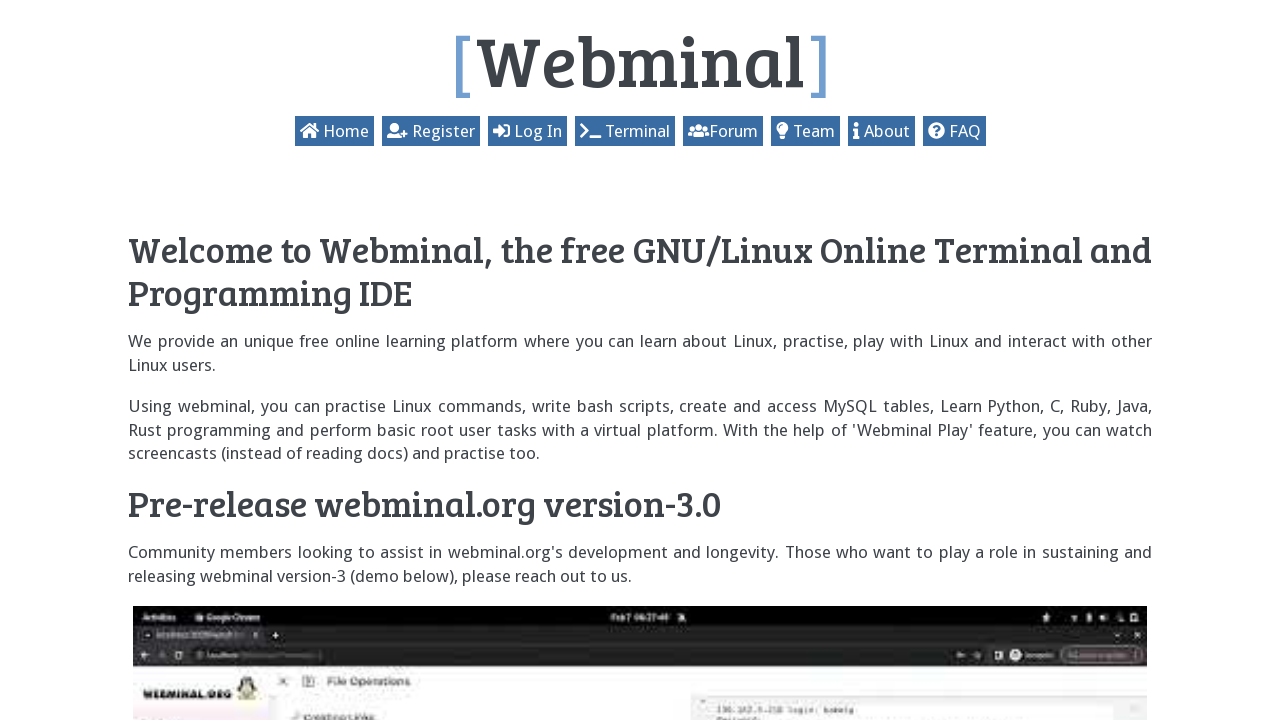

Navigated to http://www.webminal.org/
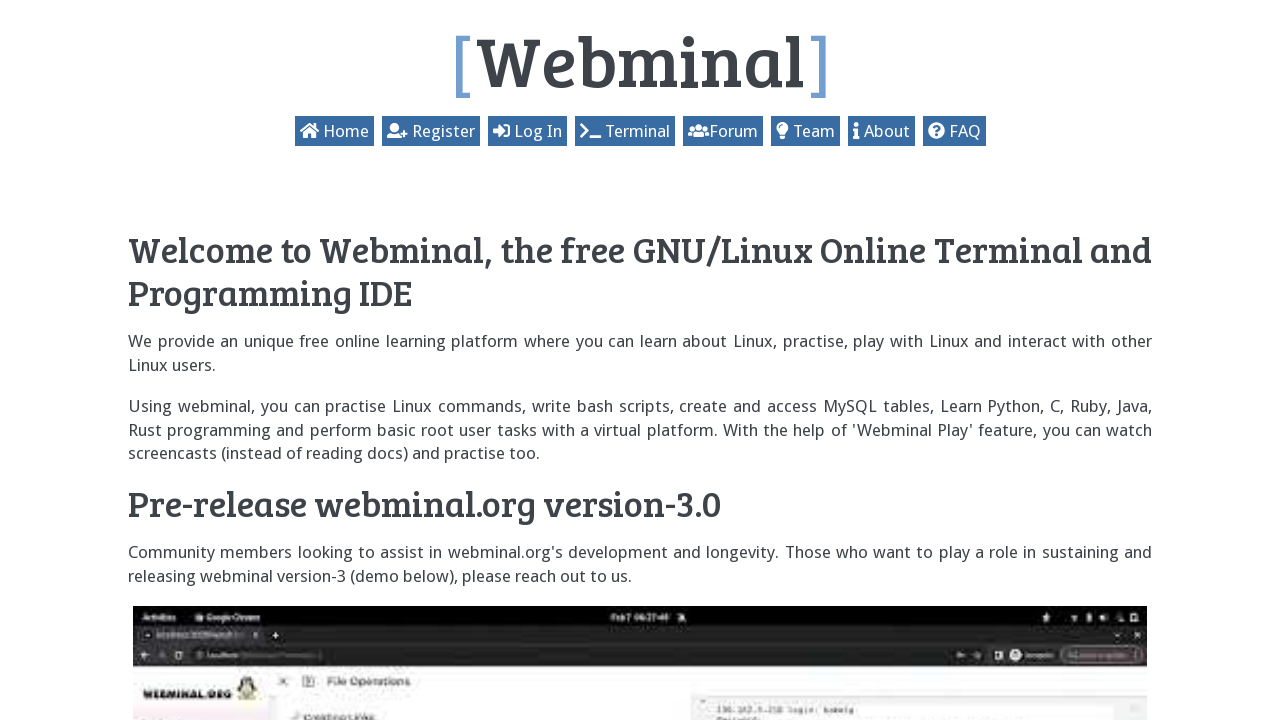

Clicked Register link at (397, 131) on a:has-text('Register')
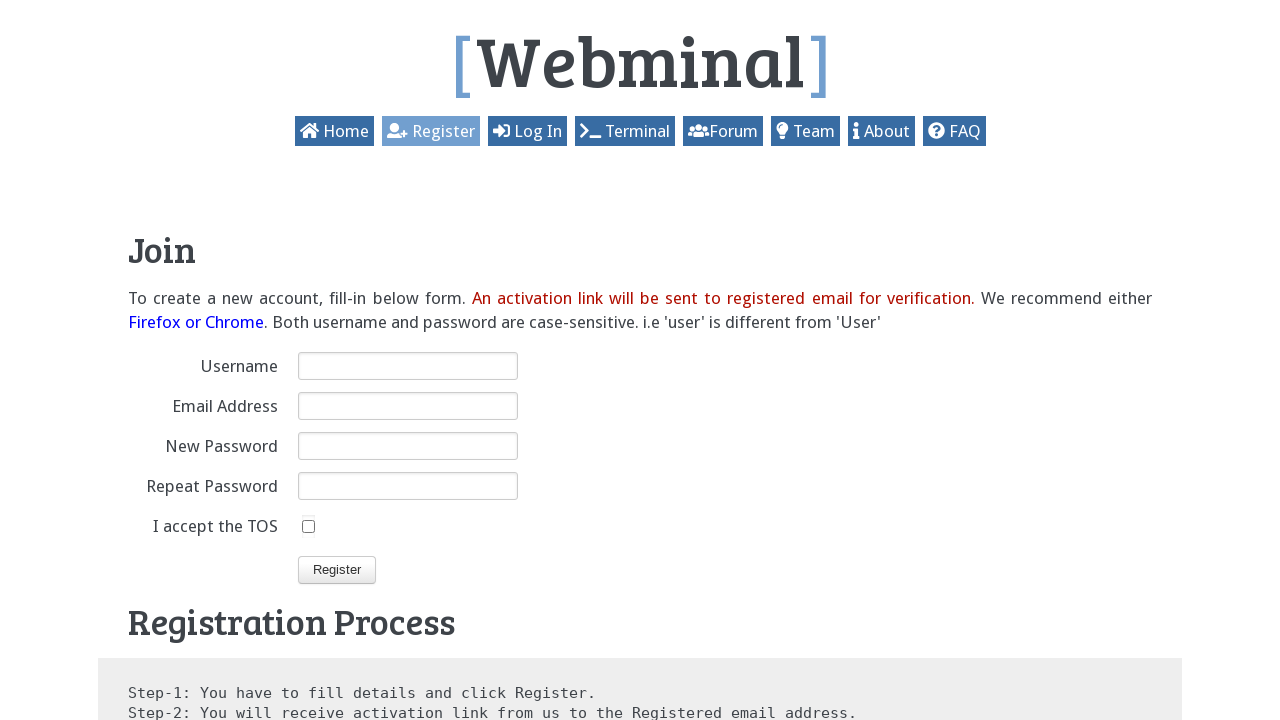

Waited for heading element to load
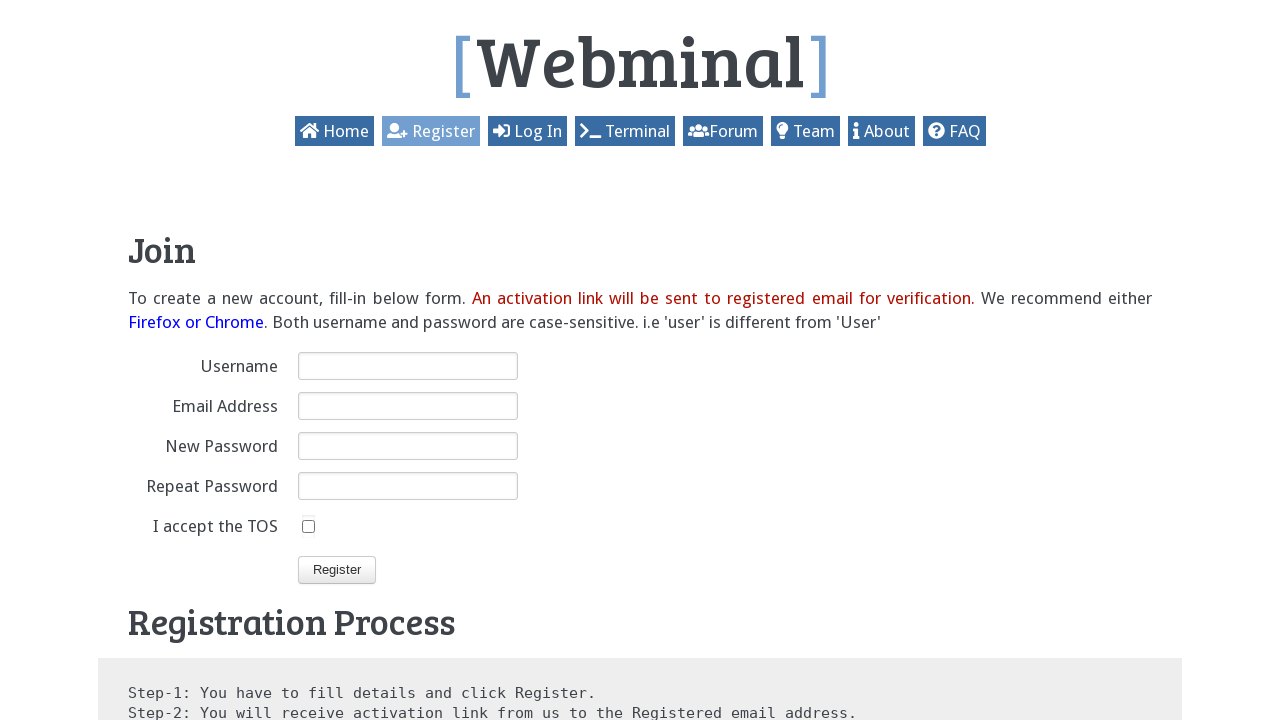

Verified heading text content equals 'Join'
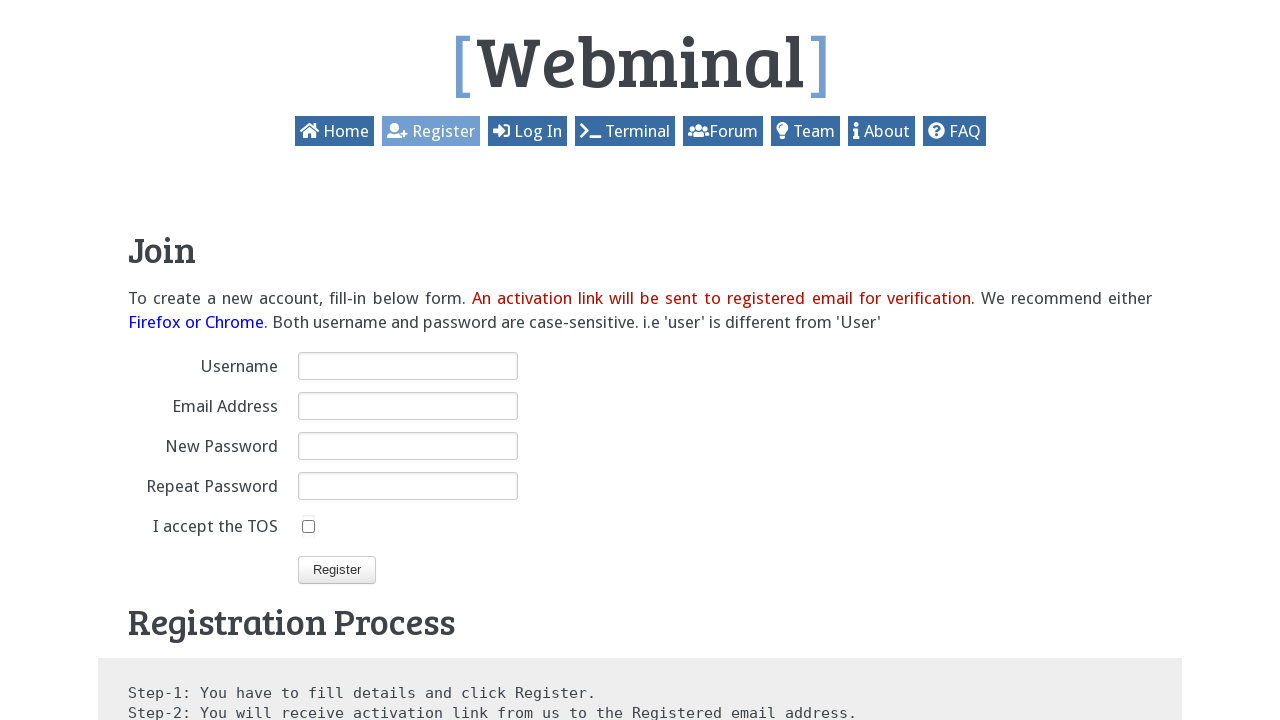

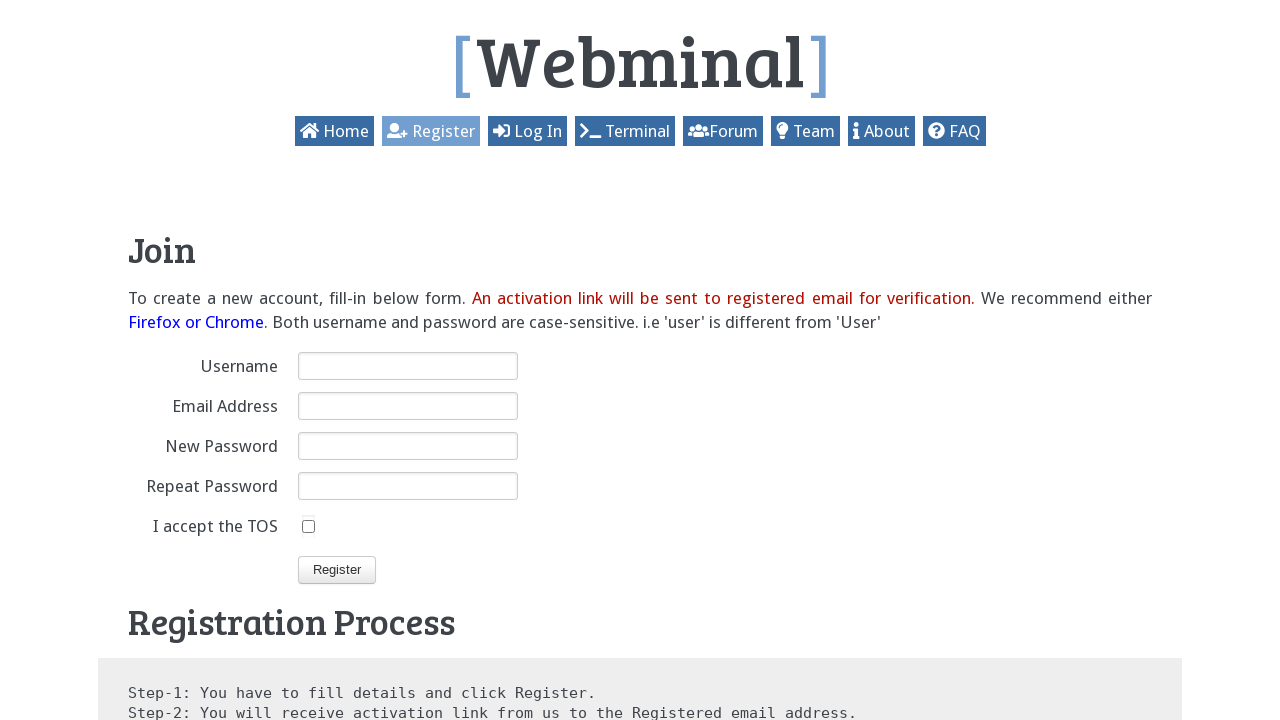